Navigates to Text Box page, enters and submits a current address, then clears and submits again, verifying the input remains visible but empty.

Starting URL: https://demoqa.com/elements

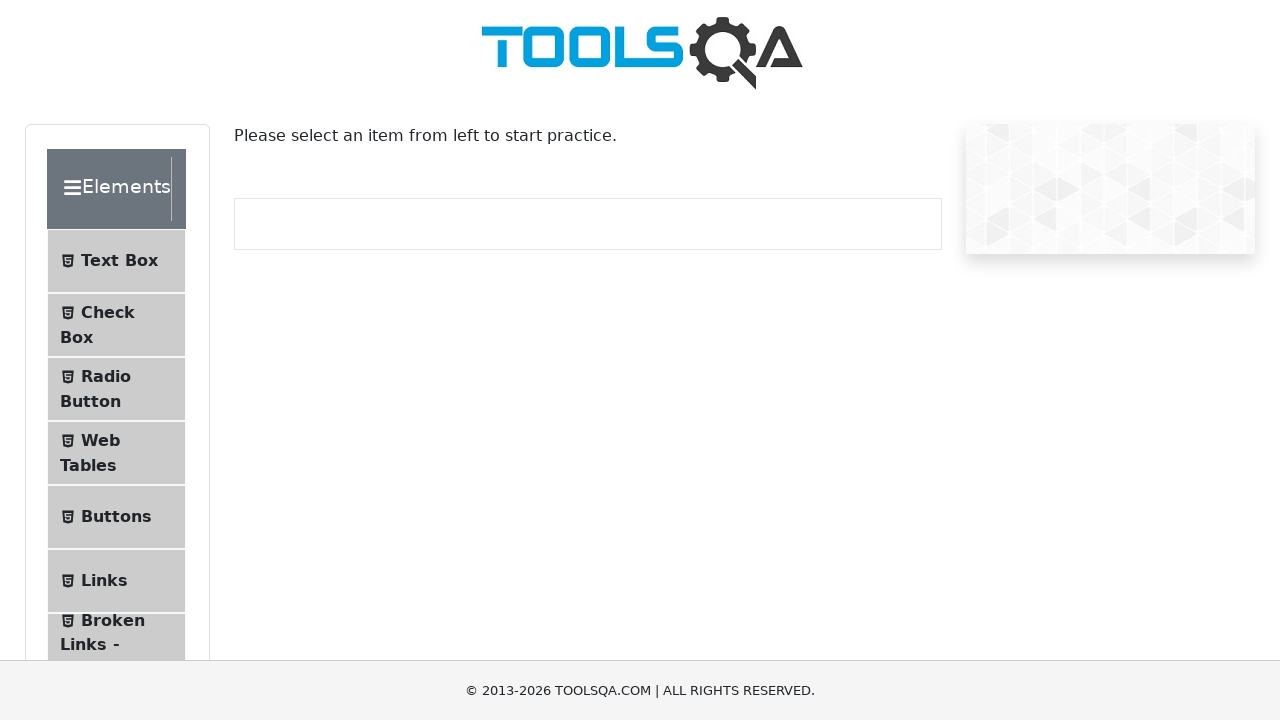

Clicked on Text Box menu item at (119, 261) on internal:text="Text Box"i
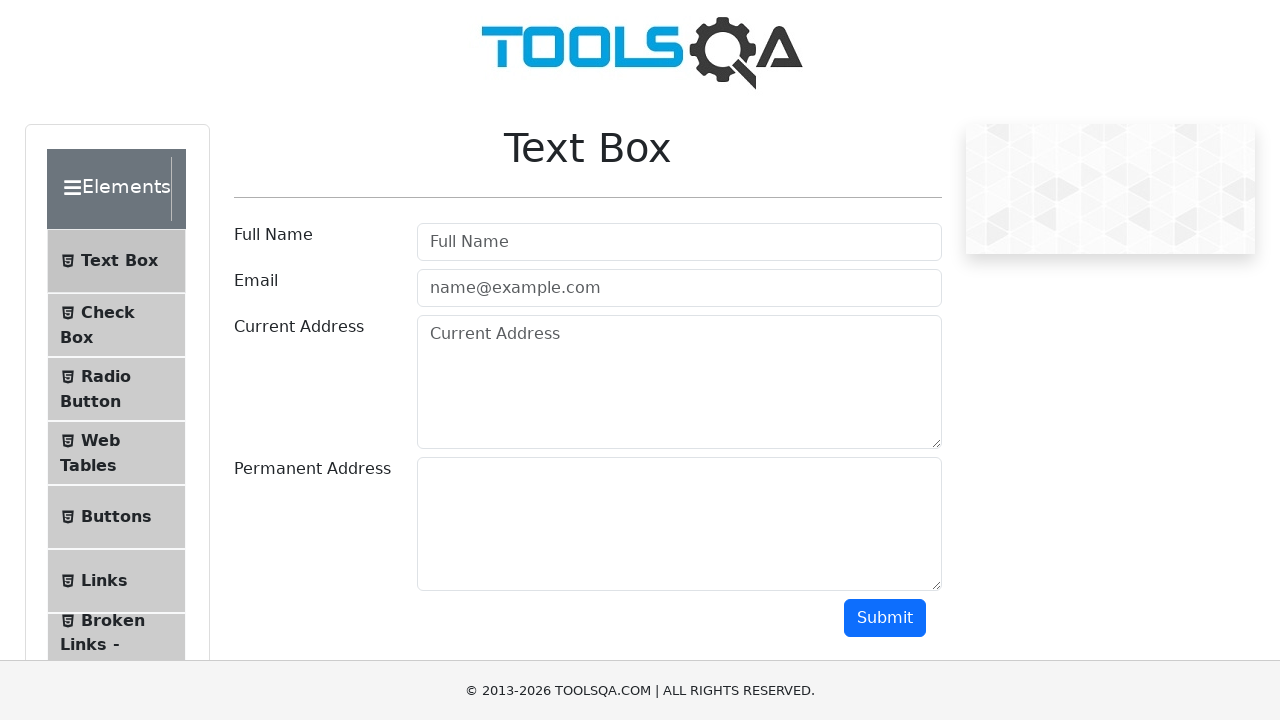

Text Box page loaded successfully
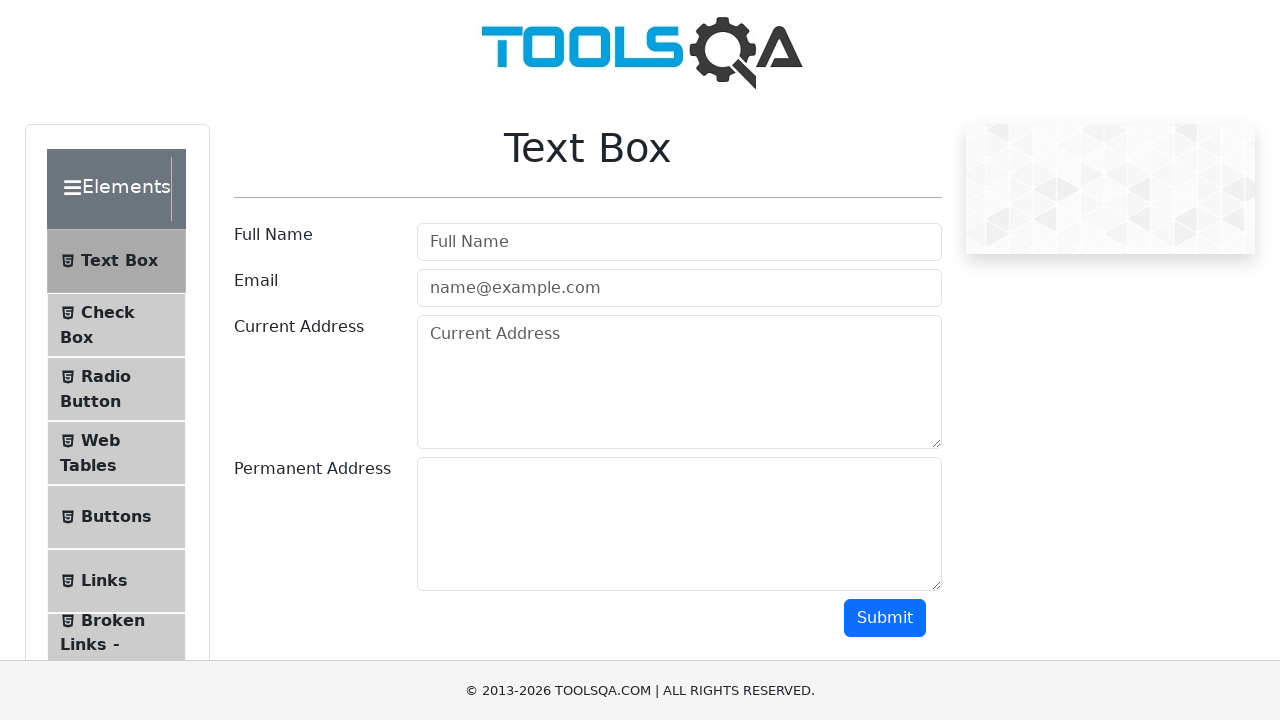

Filled Current Address field with 'Test address' on textarea#currentAddress
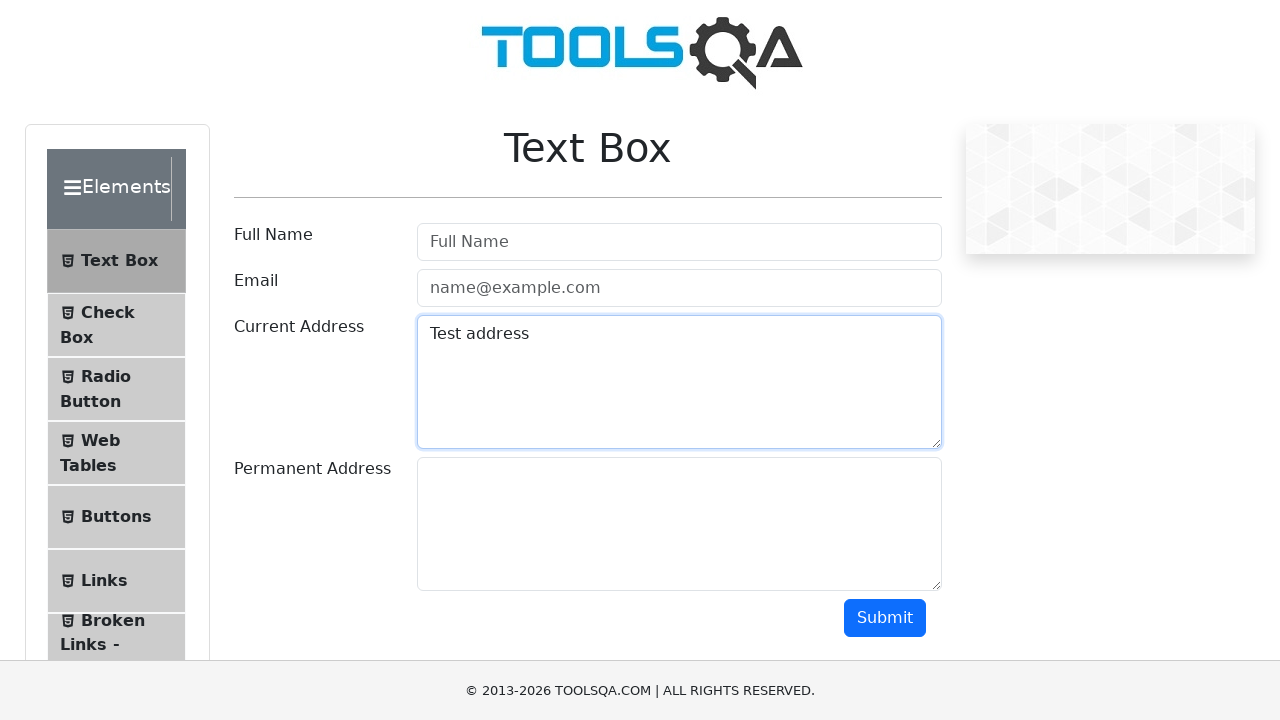

Clicked Submit button to submit the address at (885, 618) on internal:role=button[name="Submit"i]
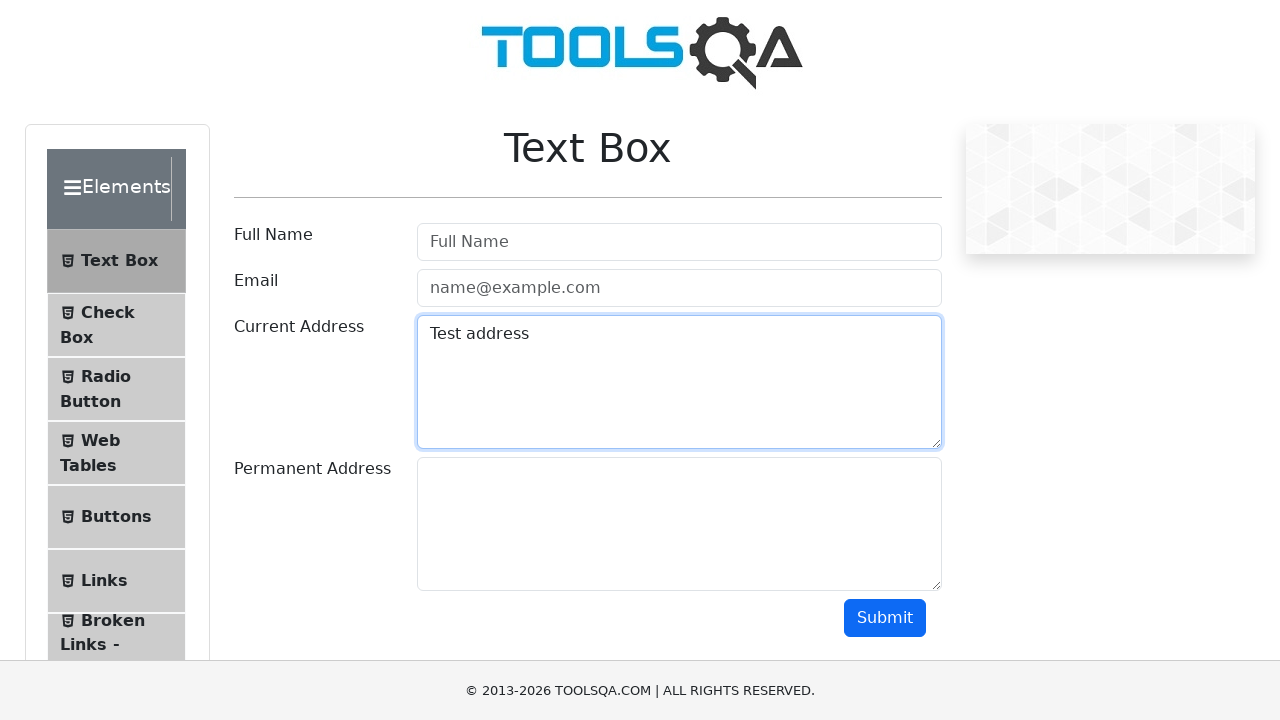

Cleared the Current Address field on textarea#currentAddress
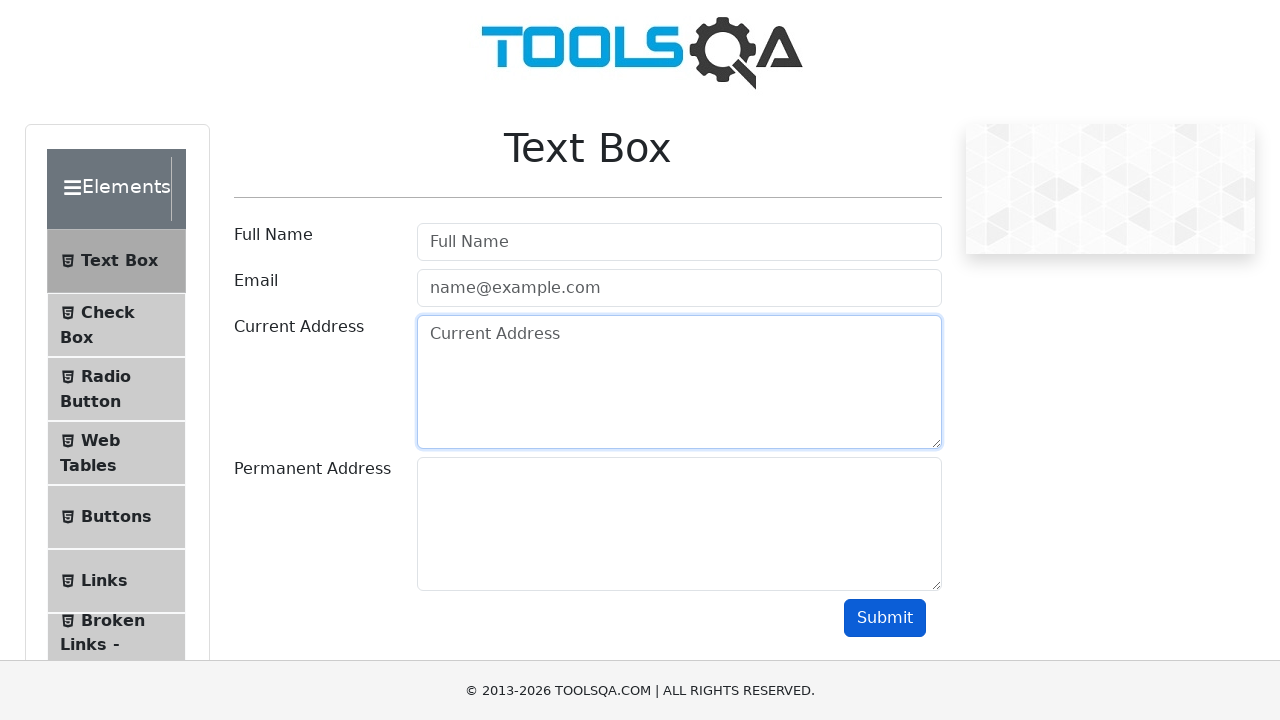

Clicked Submit button to submit the cleared address at (885, 618) on internal:role=button[name="Submit"i]
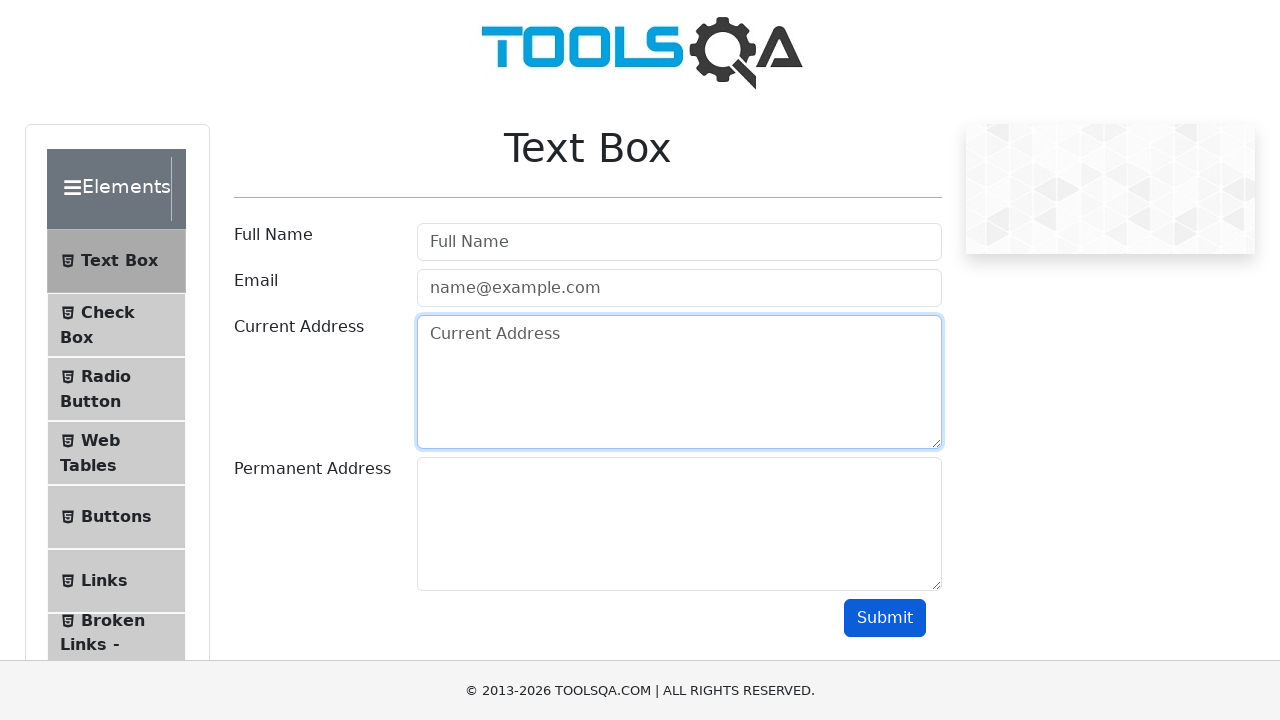

Verified that the Current Address input field is still visible and empty
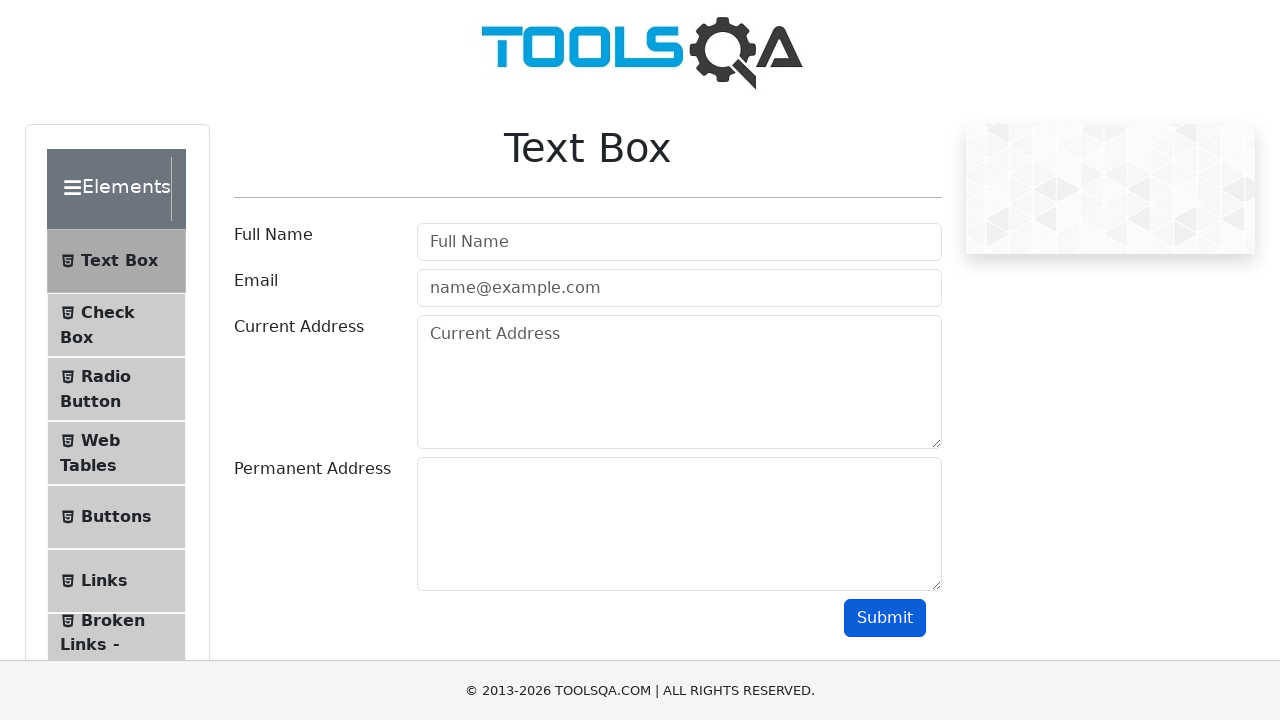

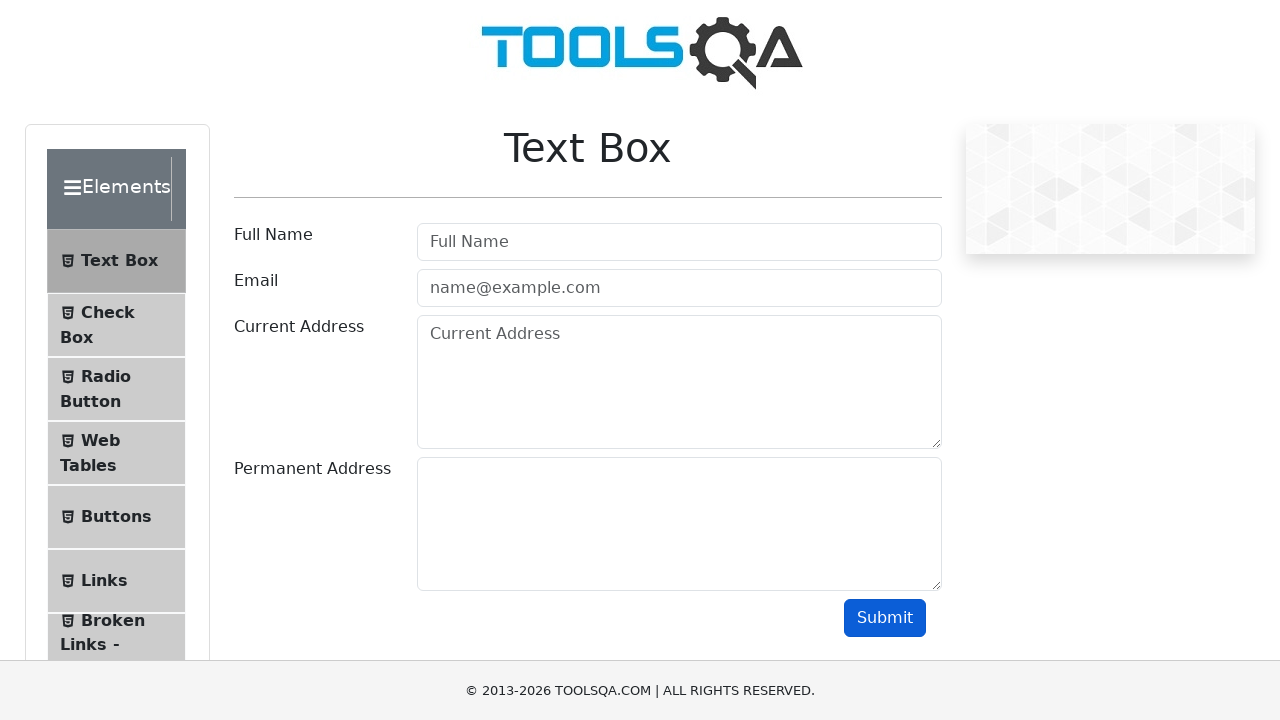